Navigates to web table section and verifies table content is displayed

Starting URL: https://demoapps.qspiders.com/ui?scenario=1

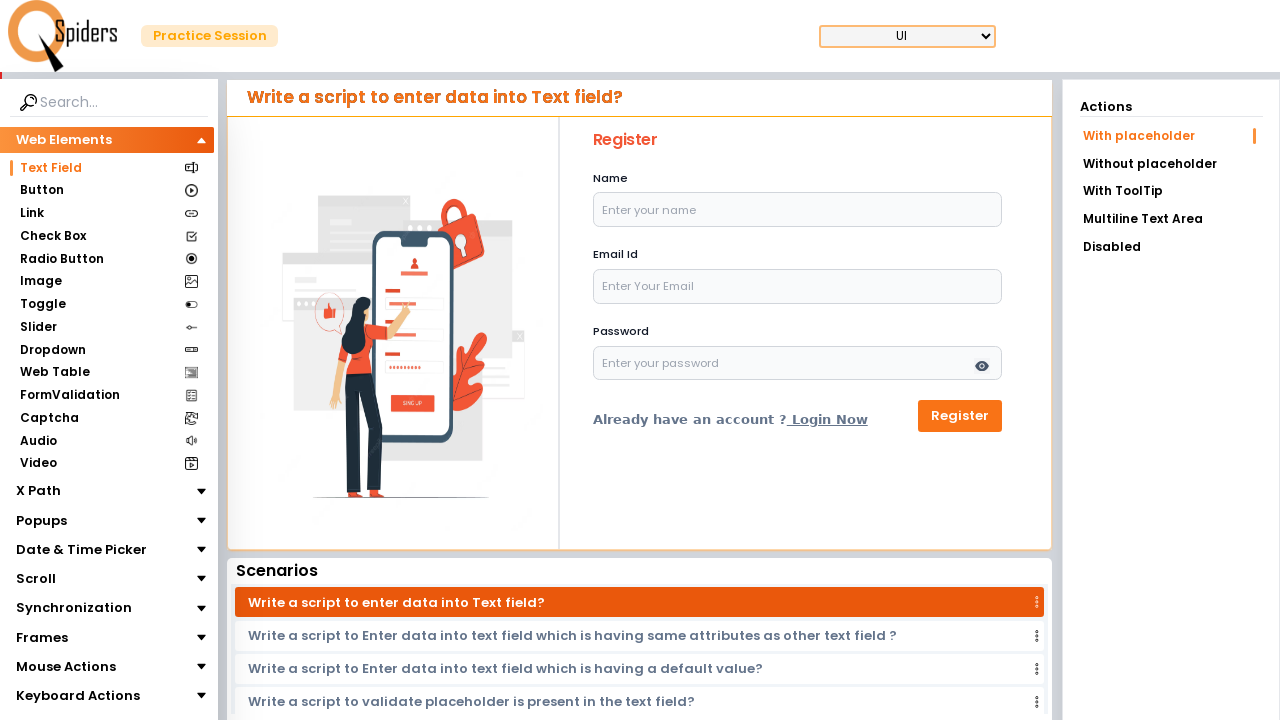

Navigated to demoapps.qspiders.com UI scenario 1
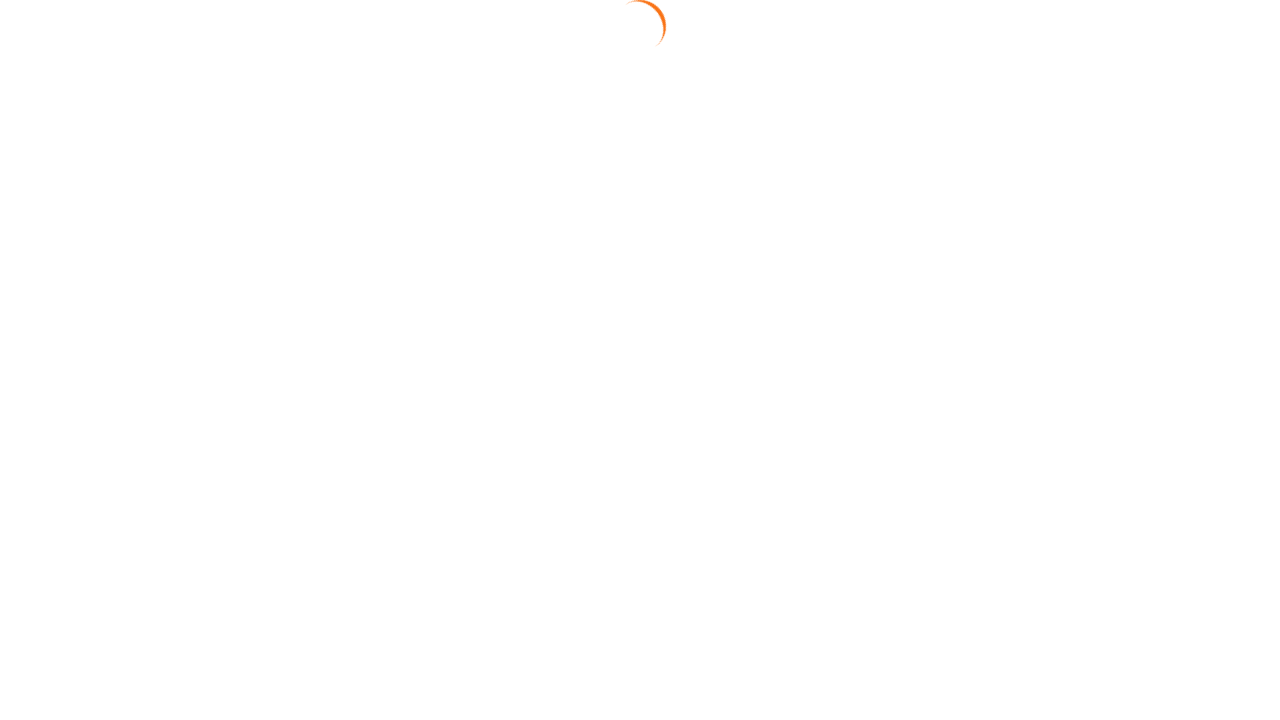

Clicked on Web Table section at (54, 373) on section:text('Web Table')
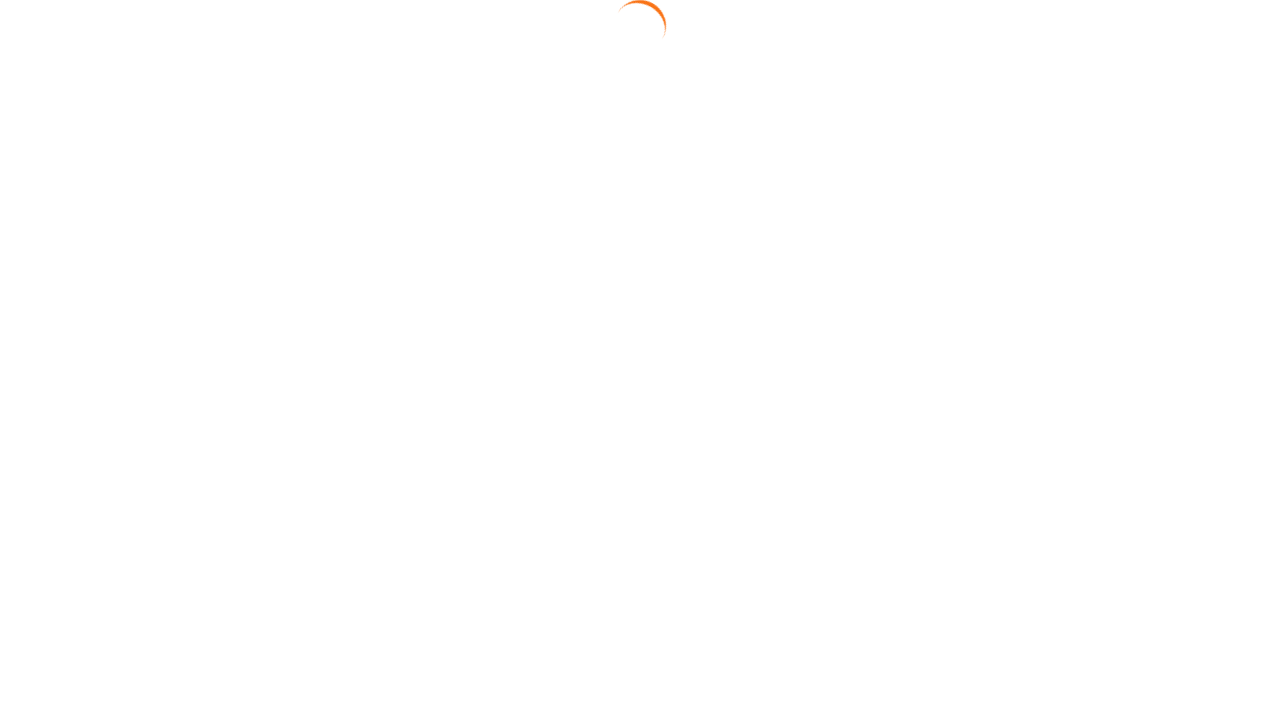

Verified table content is displayed with APPLEIPhone row and price column
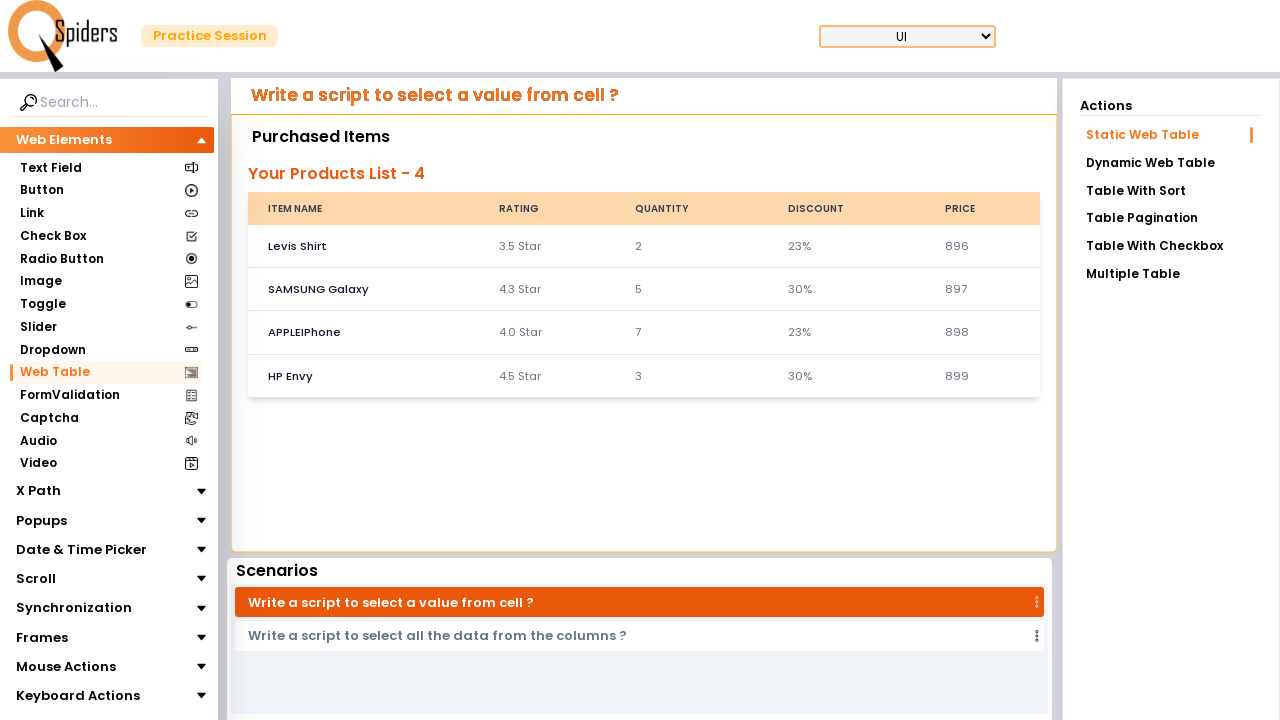

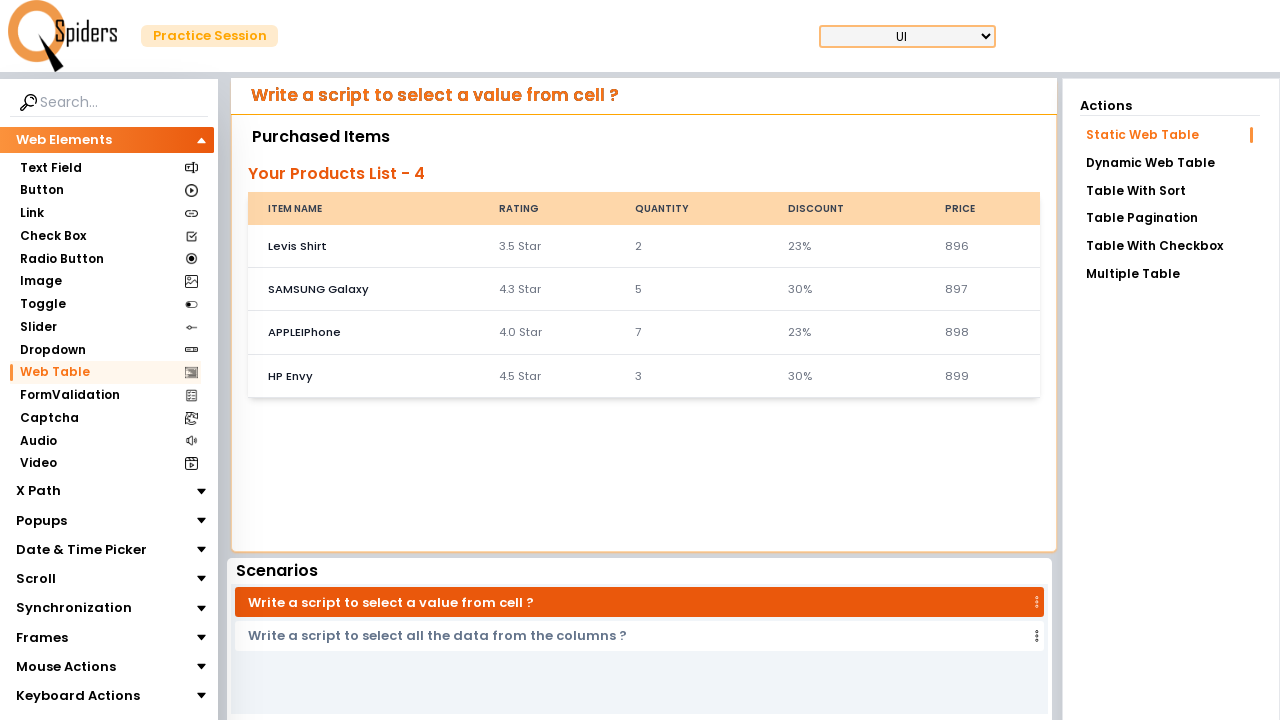